Tests drag and drop functionality on jQuery UI demo page by dragging an element and dropping it onto a target area

Starting URL: https://jqueryui.com/droppable/

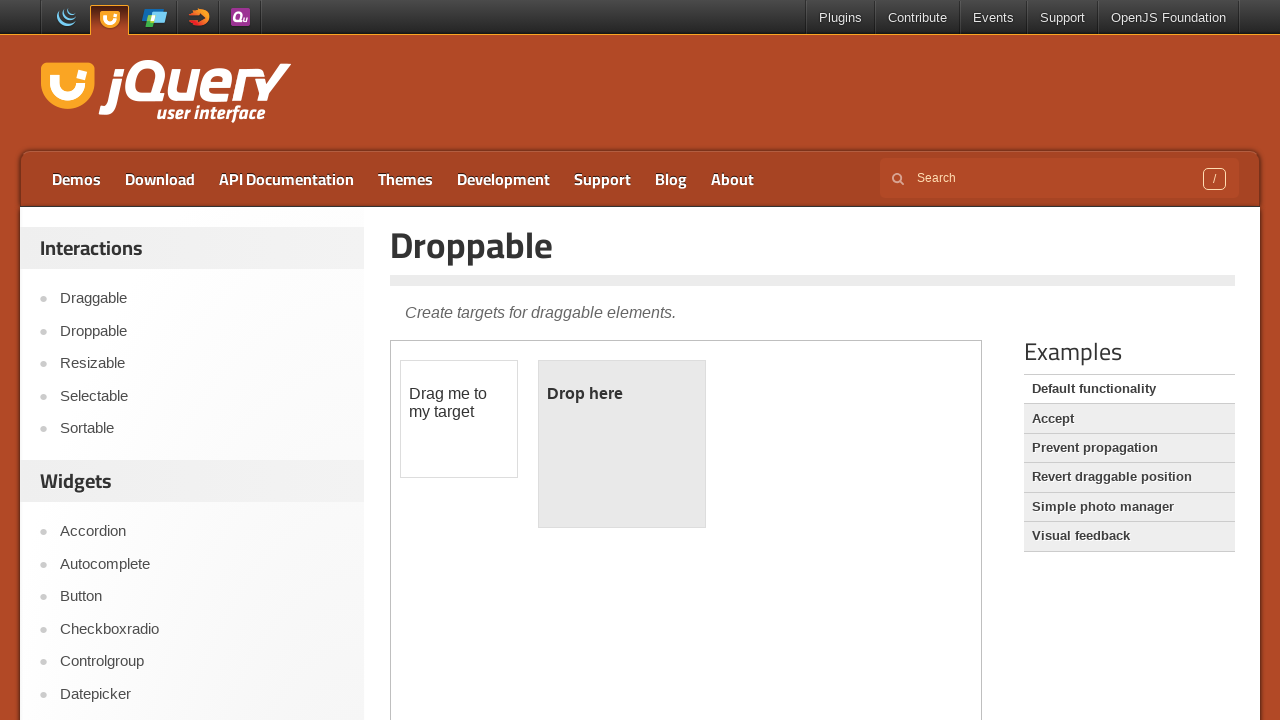

Located the demo iframe containing droppable elements
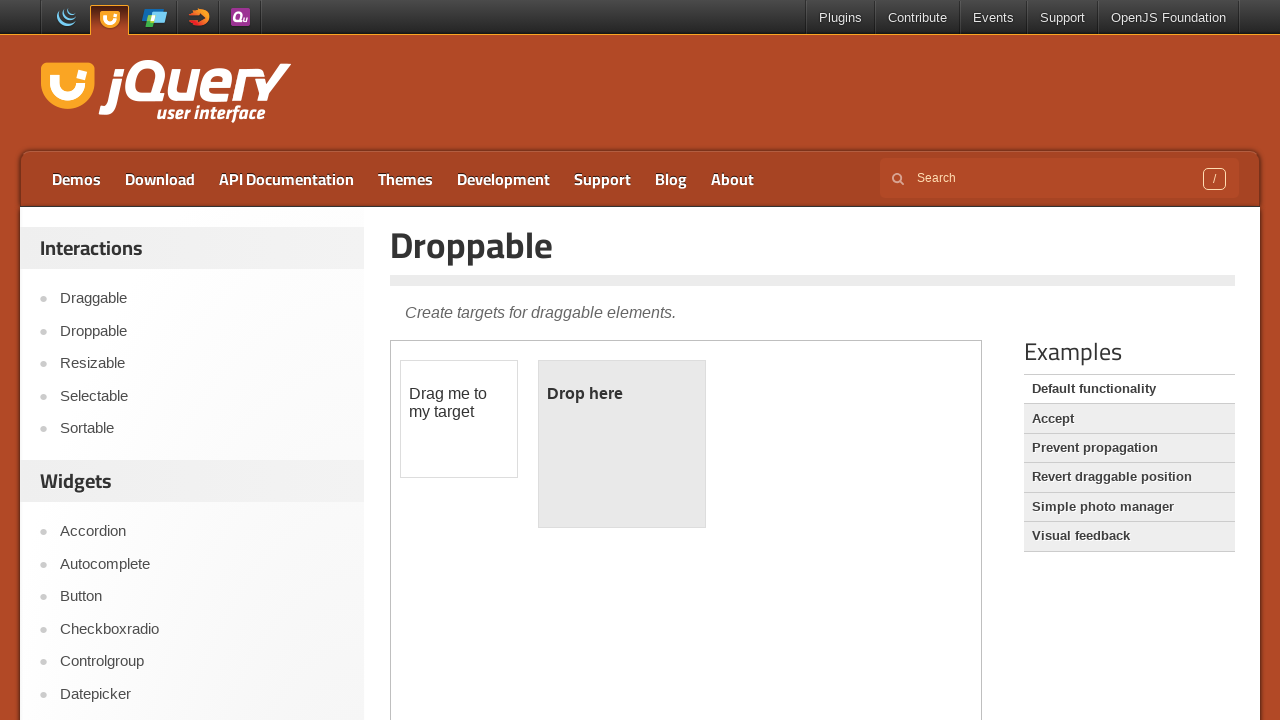

Located the draggable element with ID 'draggable'
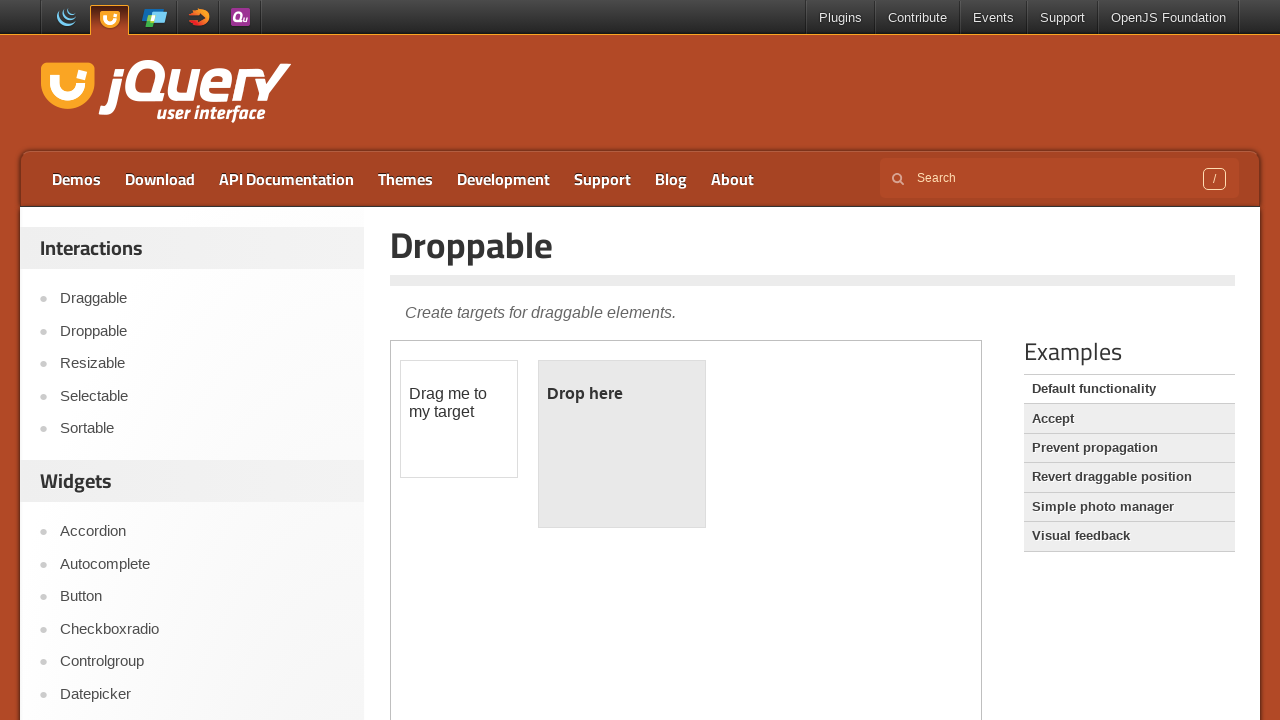

Located the droppable target element with ID 'droppable'
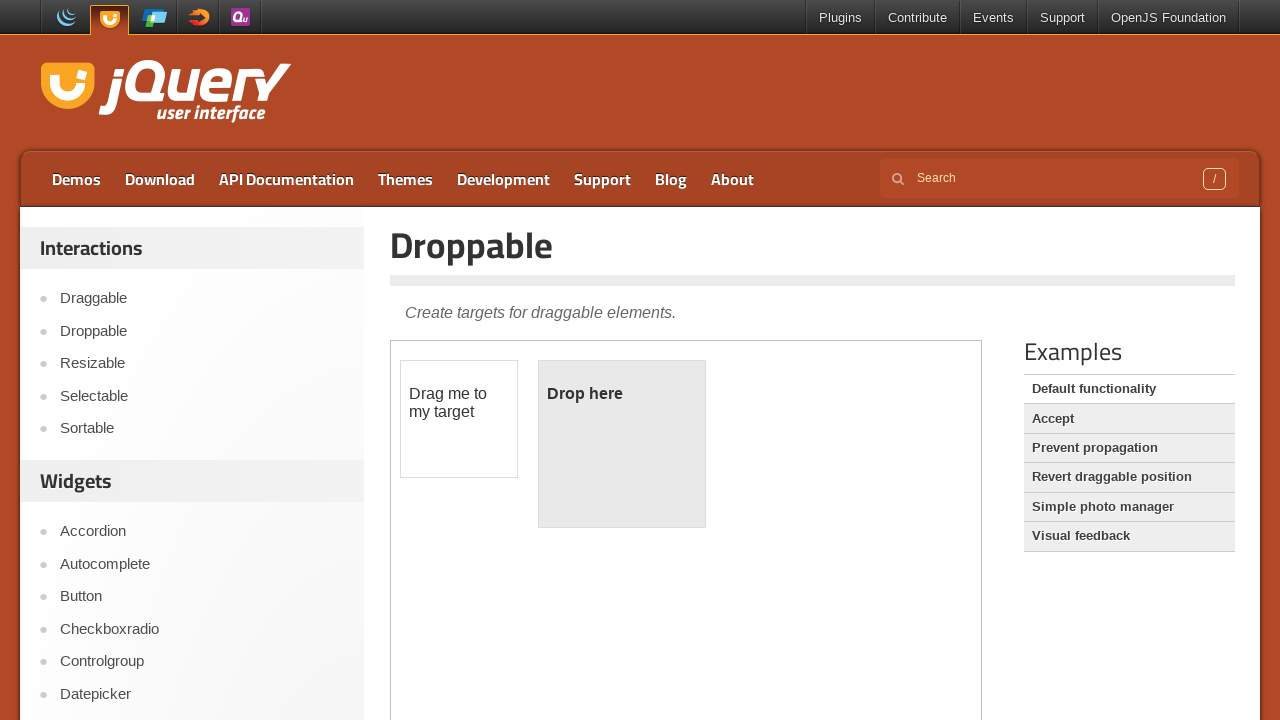

Dragged the draggable element onto the droppable target area at (622, 444)
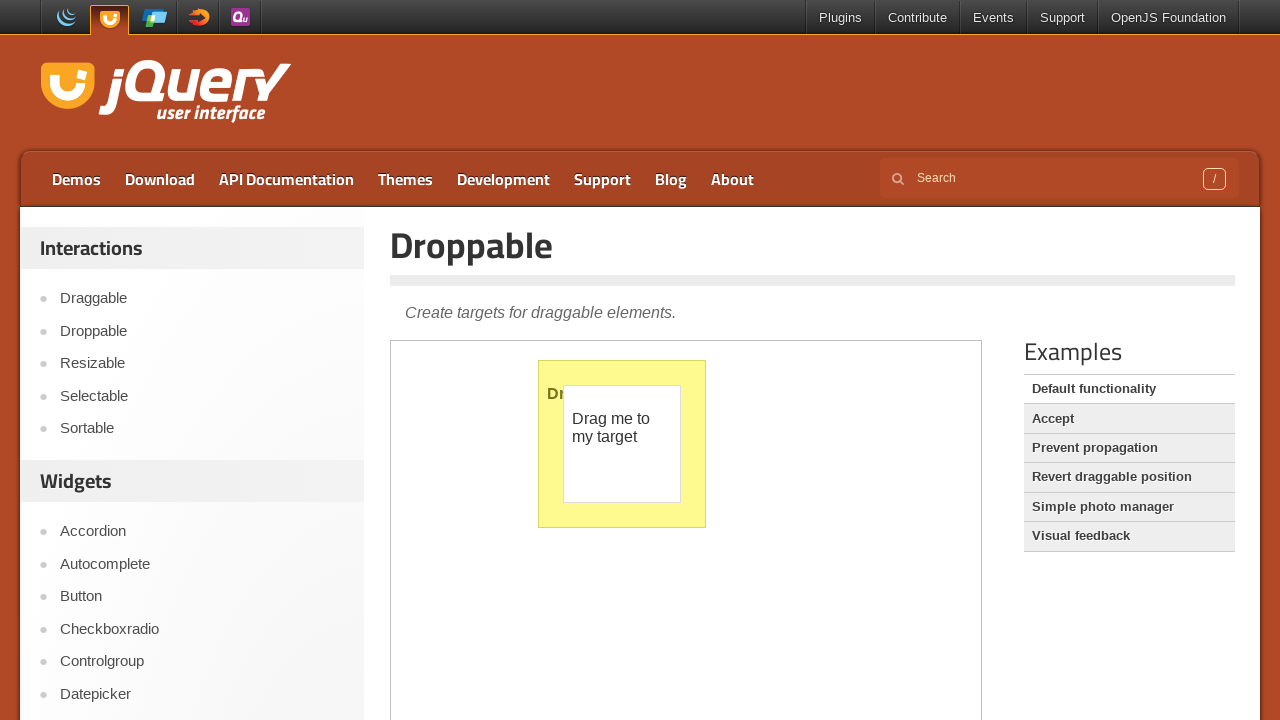

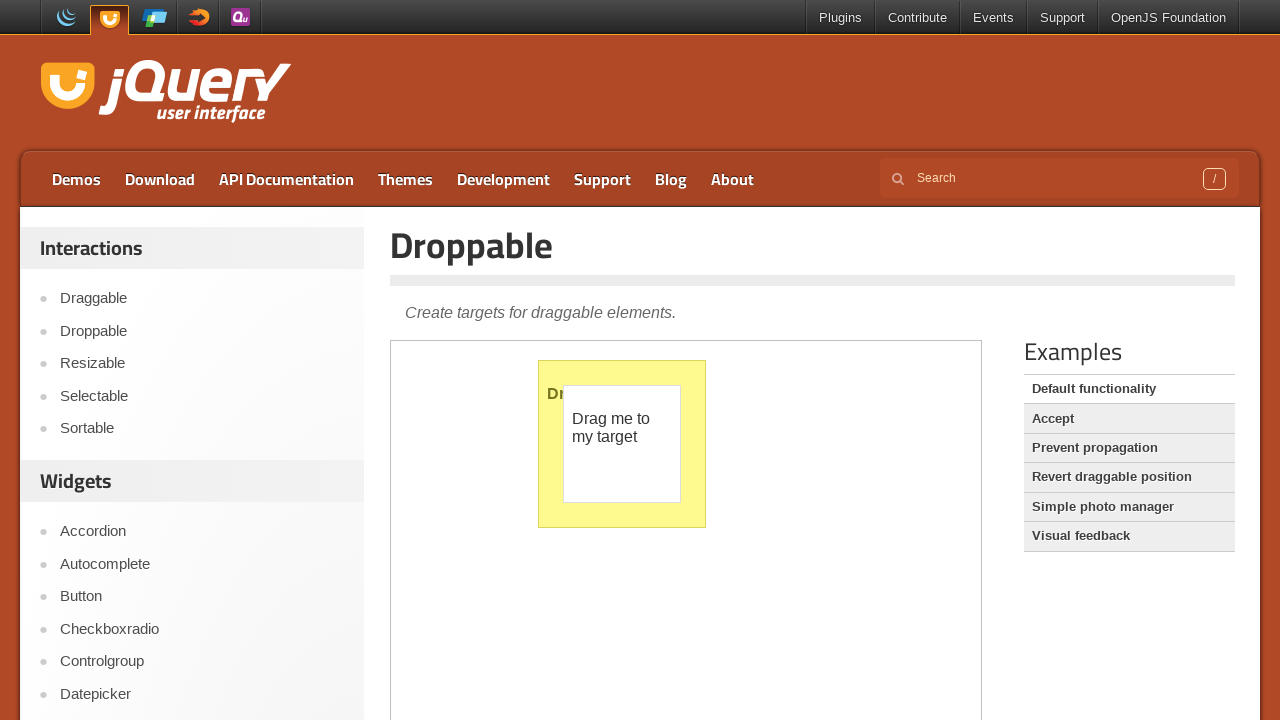